Tests drag and drop functionality by dragging an element from column A to column B

Starting URL: https://the-internet.herokuapp.com/drag_and_drop

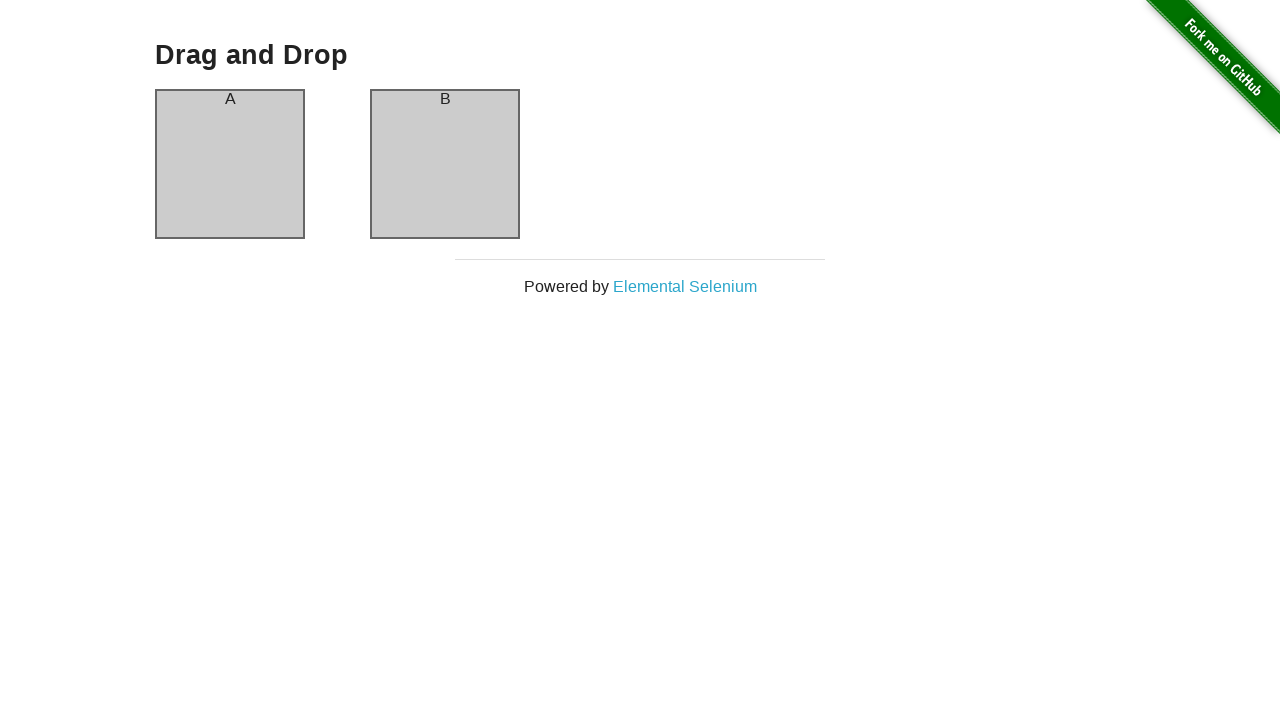

Located source element (Column A)
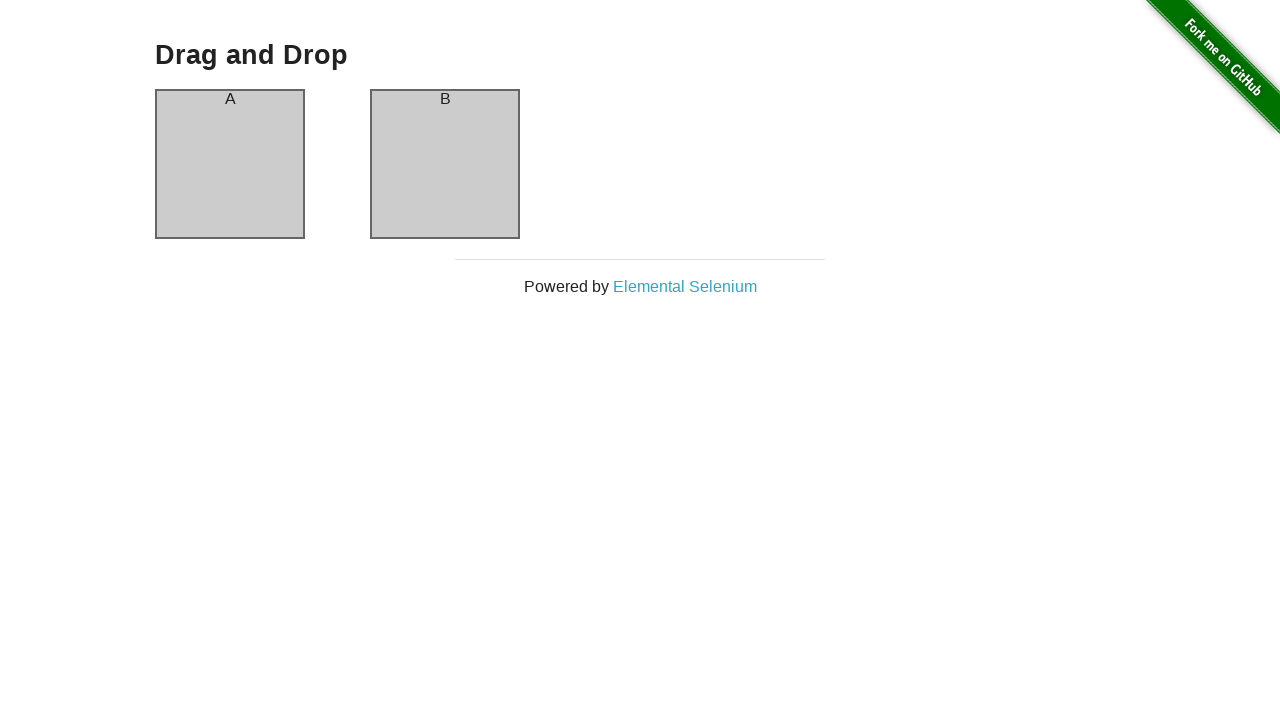

Located target element (Column B)
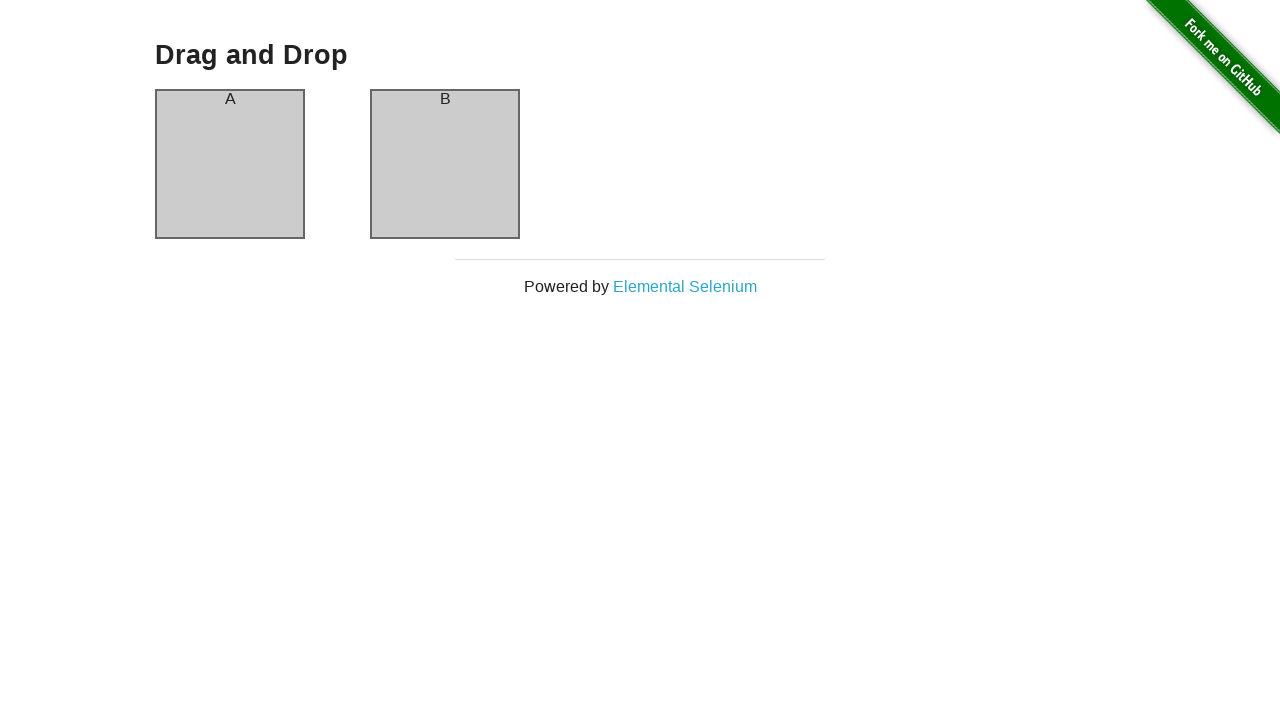

Dragged element from Column A to Column B at (445, 164)
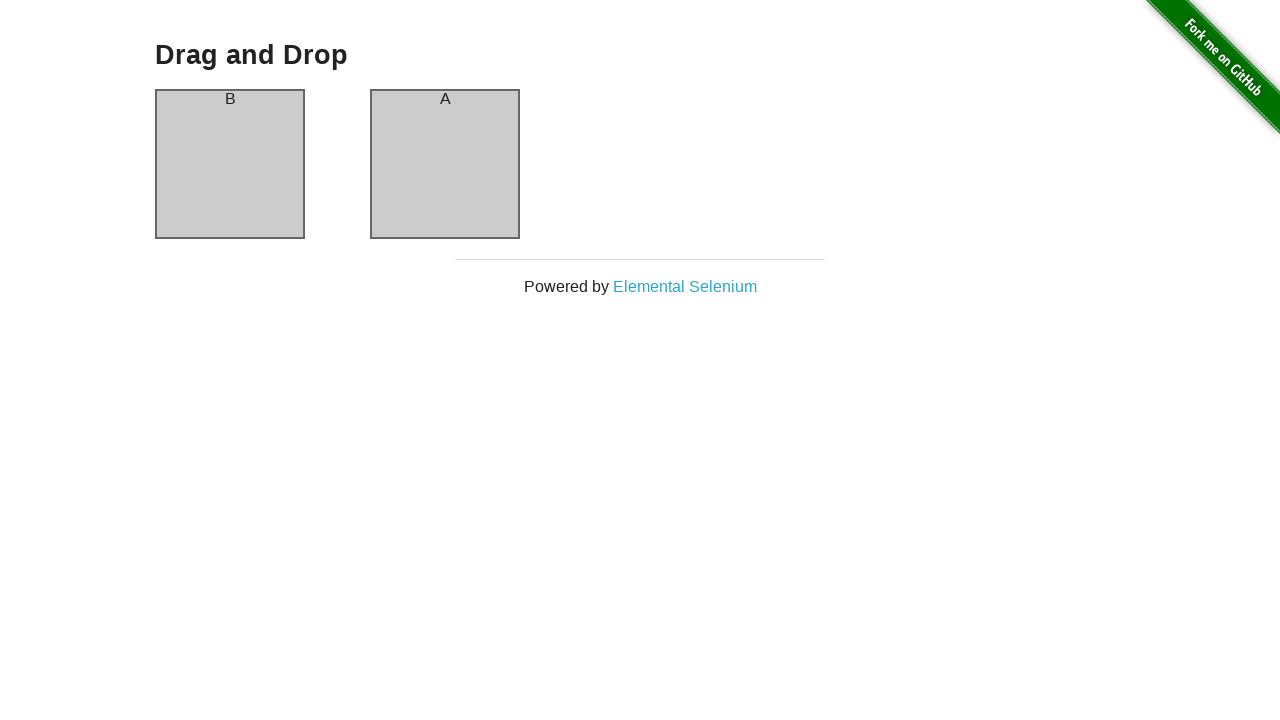

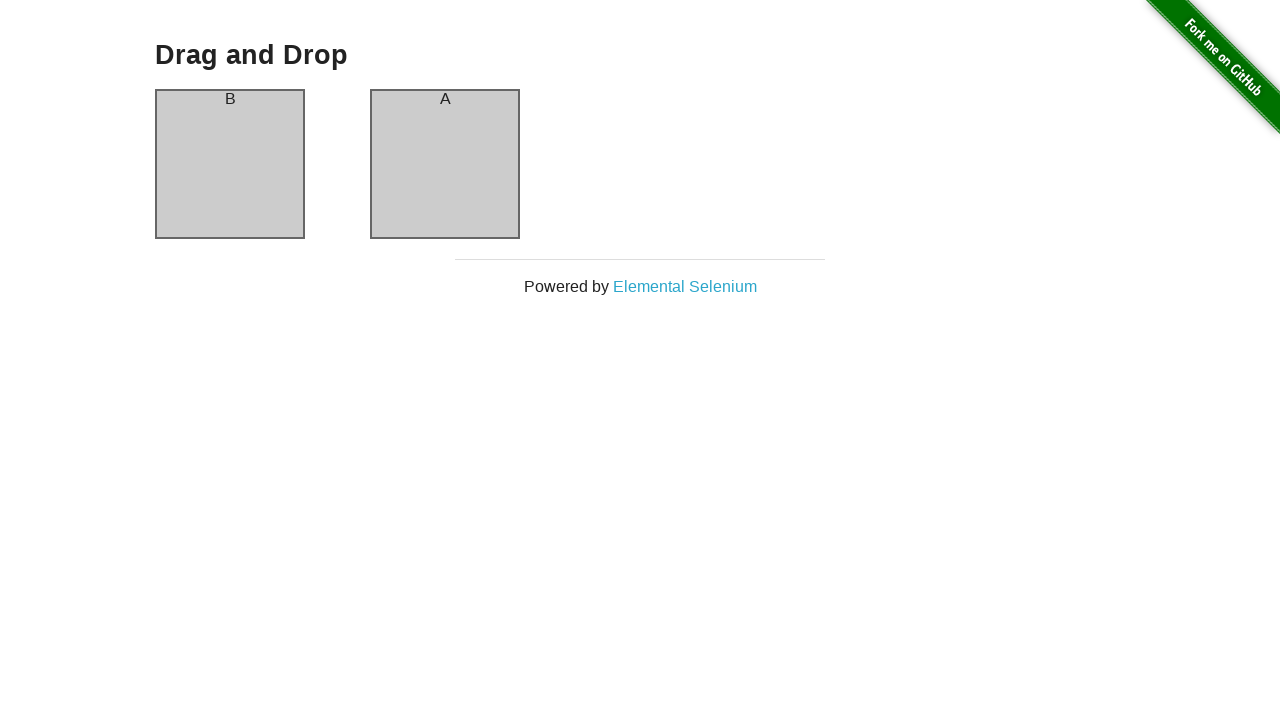